Tests navigation through Jenkins documentation by clicking Documentation, then Installing Jenkins, then Windows links

Starting URL: https://www.jenkins.io/

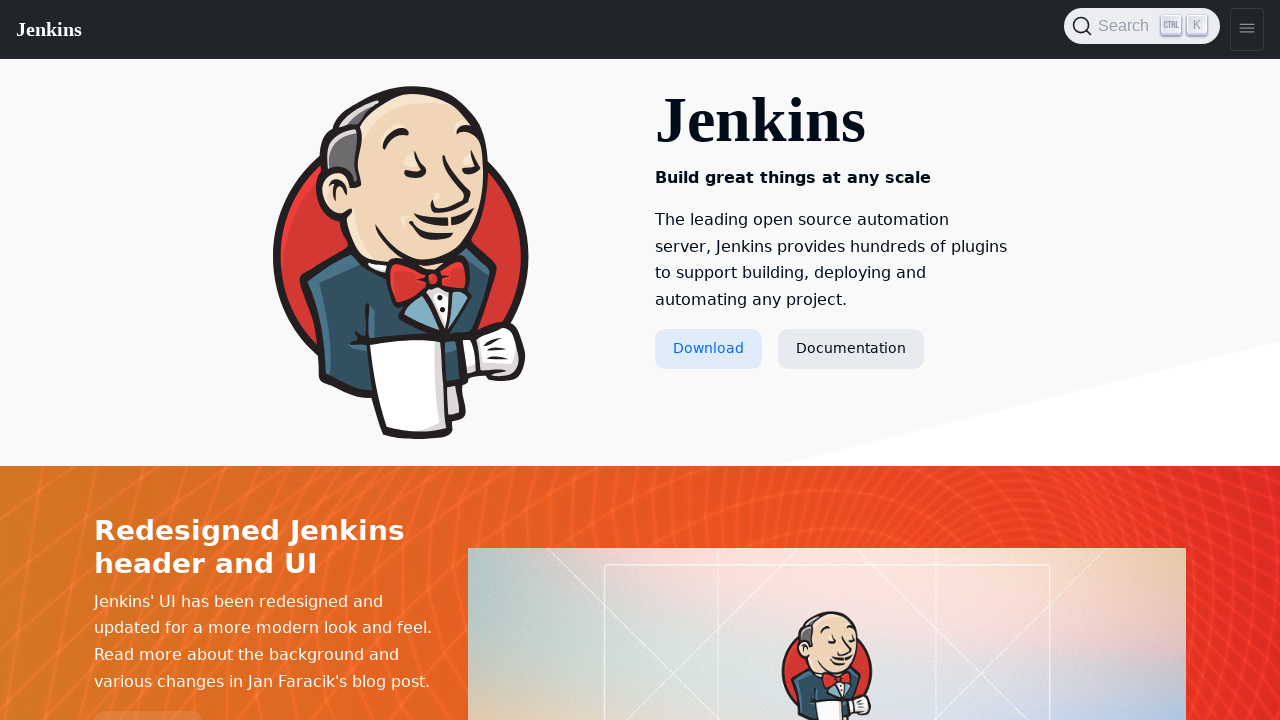

Clicked Documentation link at (851, 349) on text=Documentation
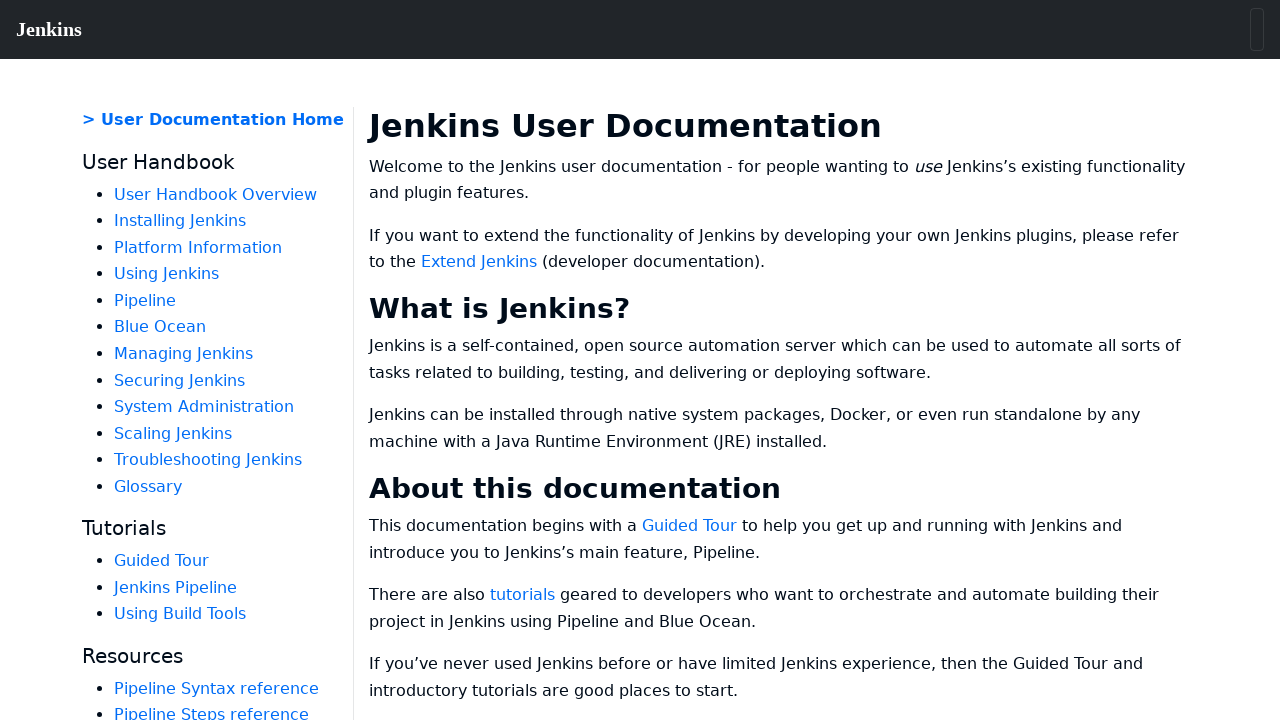

Clicked Installing Jenkins link at (180, 221) on text=Installing Jenkins
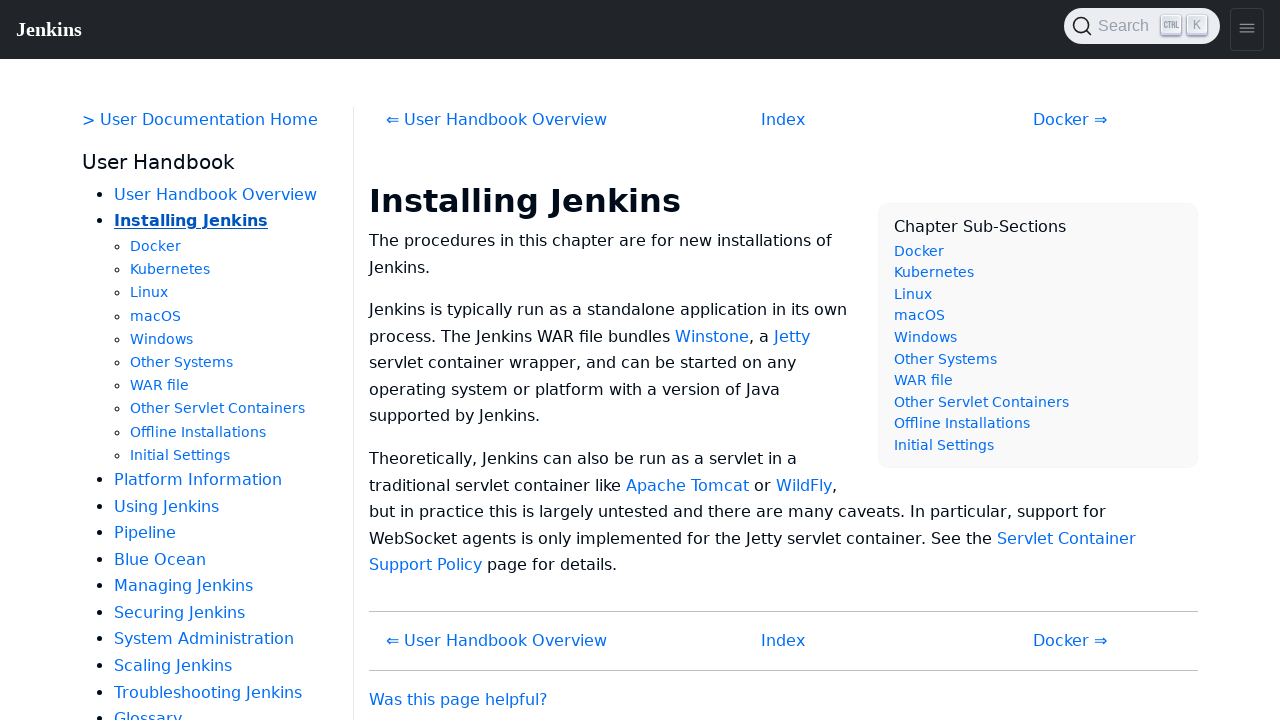

Clicked Windows link at (162, 339) on text=Windows
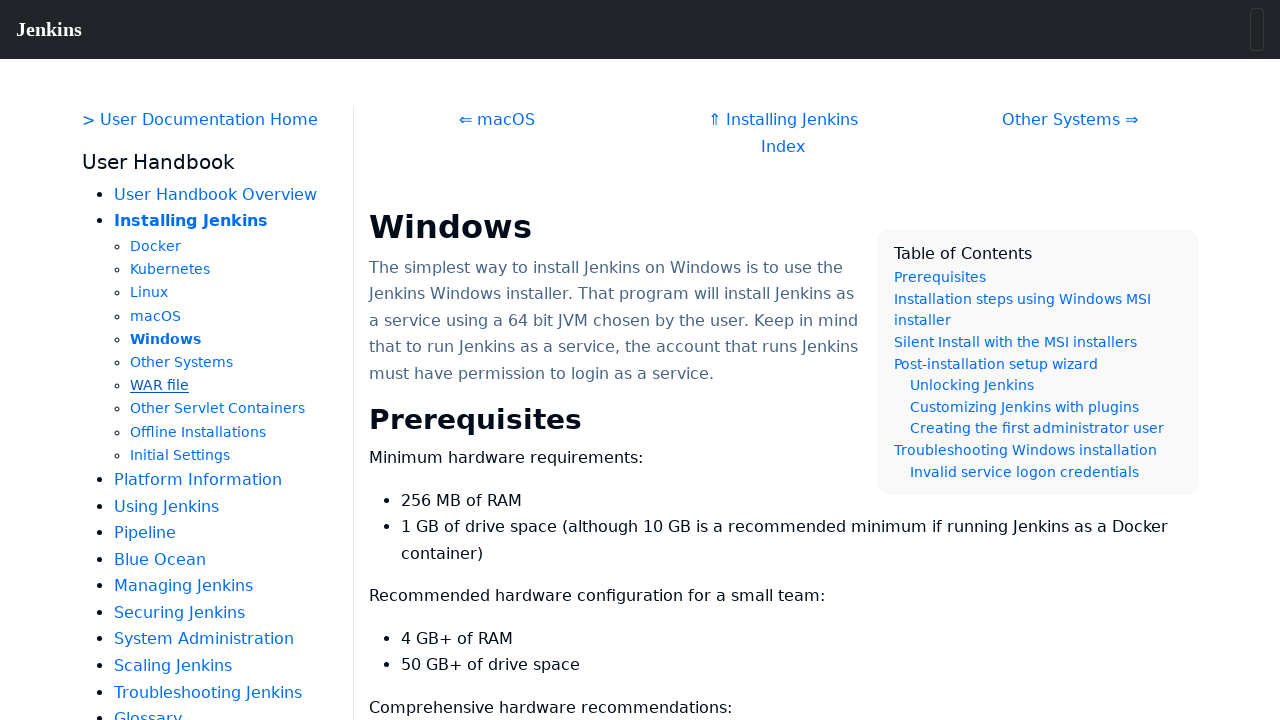

Content loaded successfully
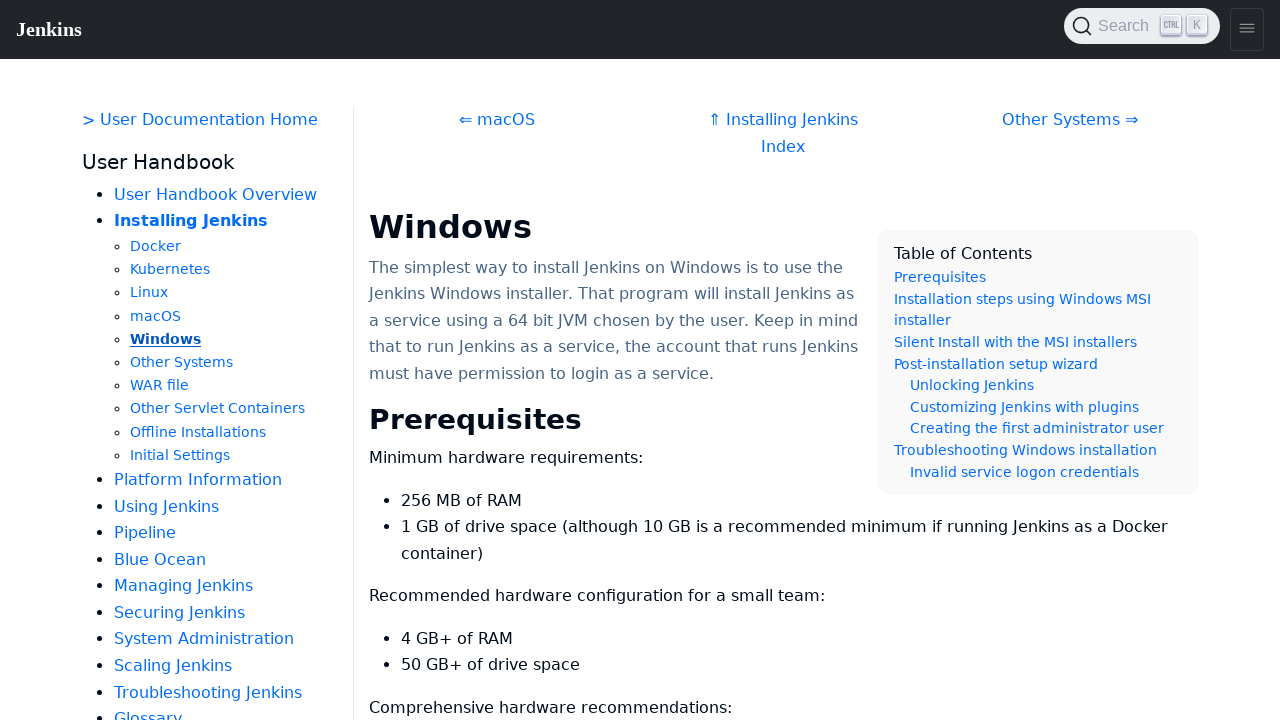

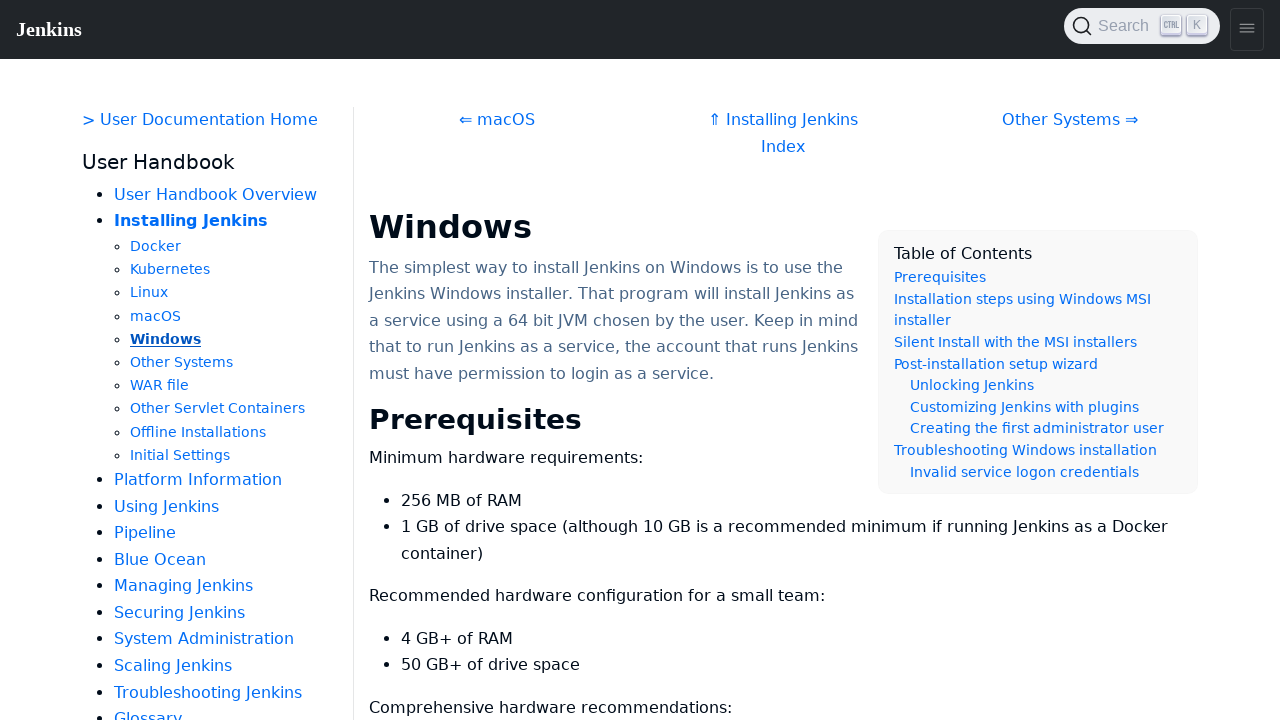